Tests browser window management features including maximize, minimize, fullscreen, and setting custom window position and size

Starting URL: https://techproeducation.com

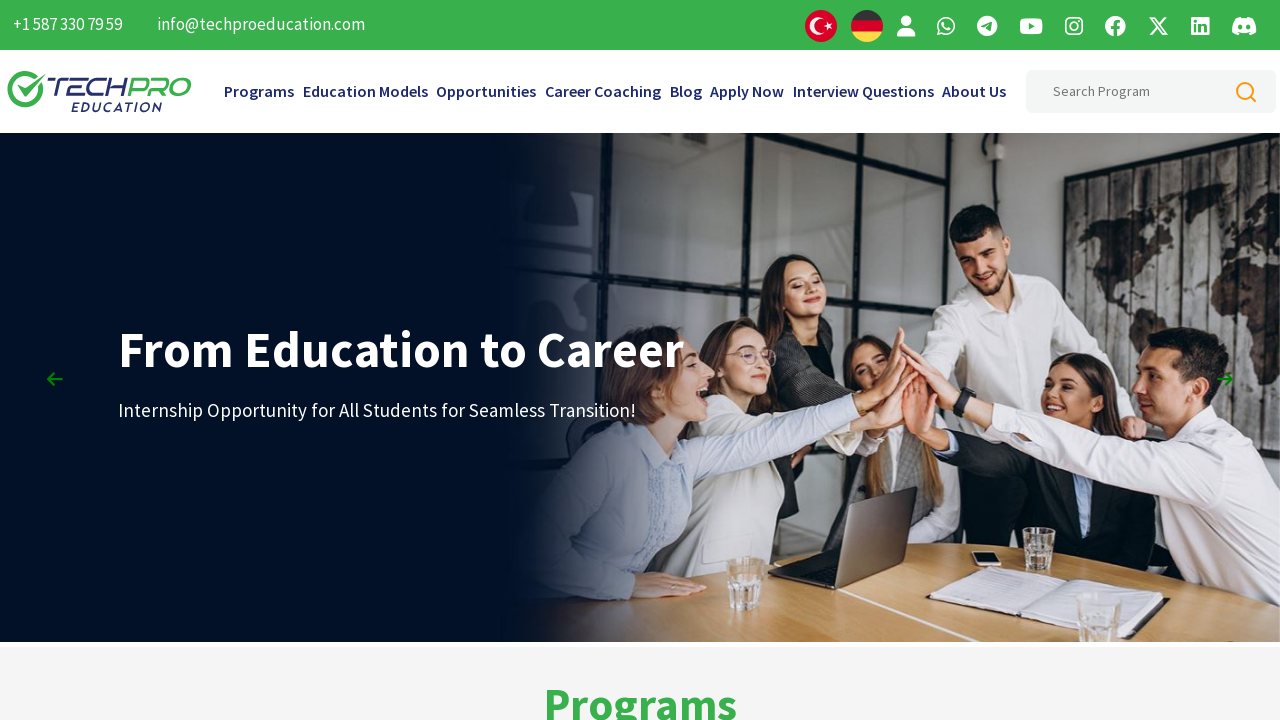

Retrieved initial window position (screenX, screenY)
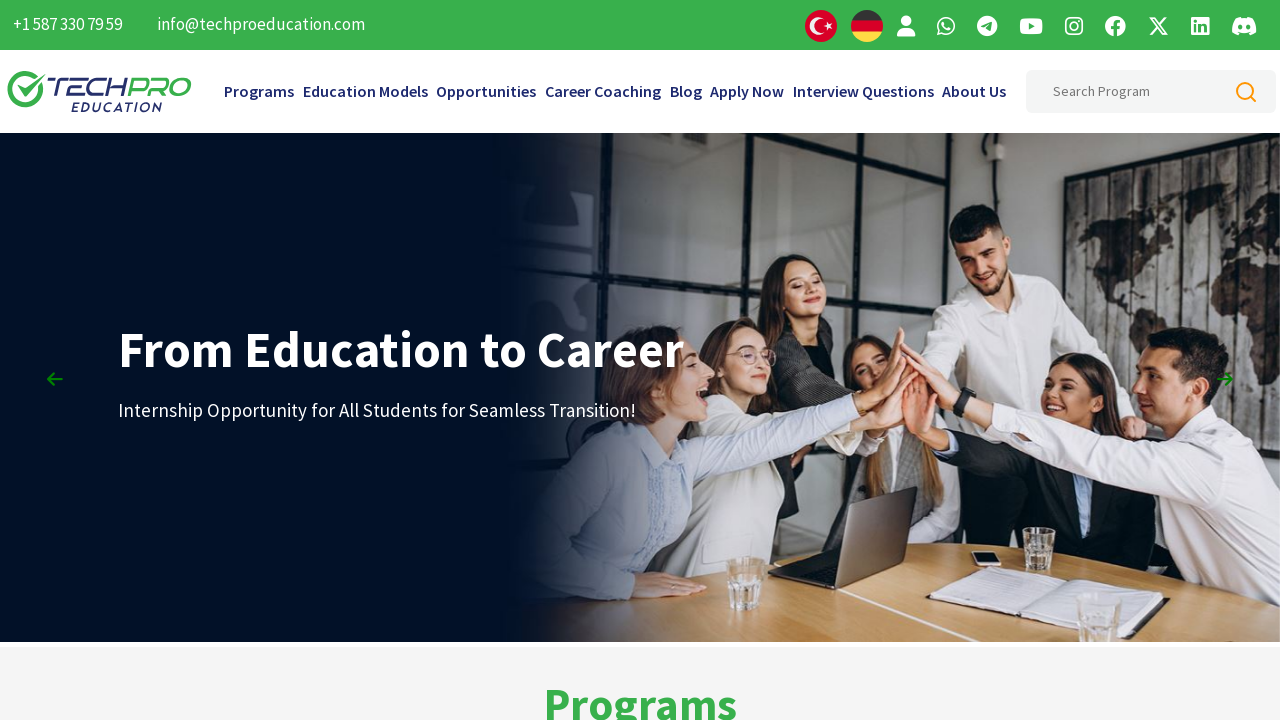

Retrieved initial window size (innerWidth, innerHeight)
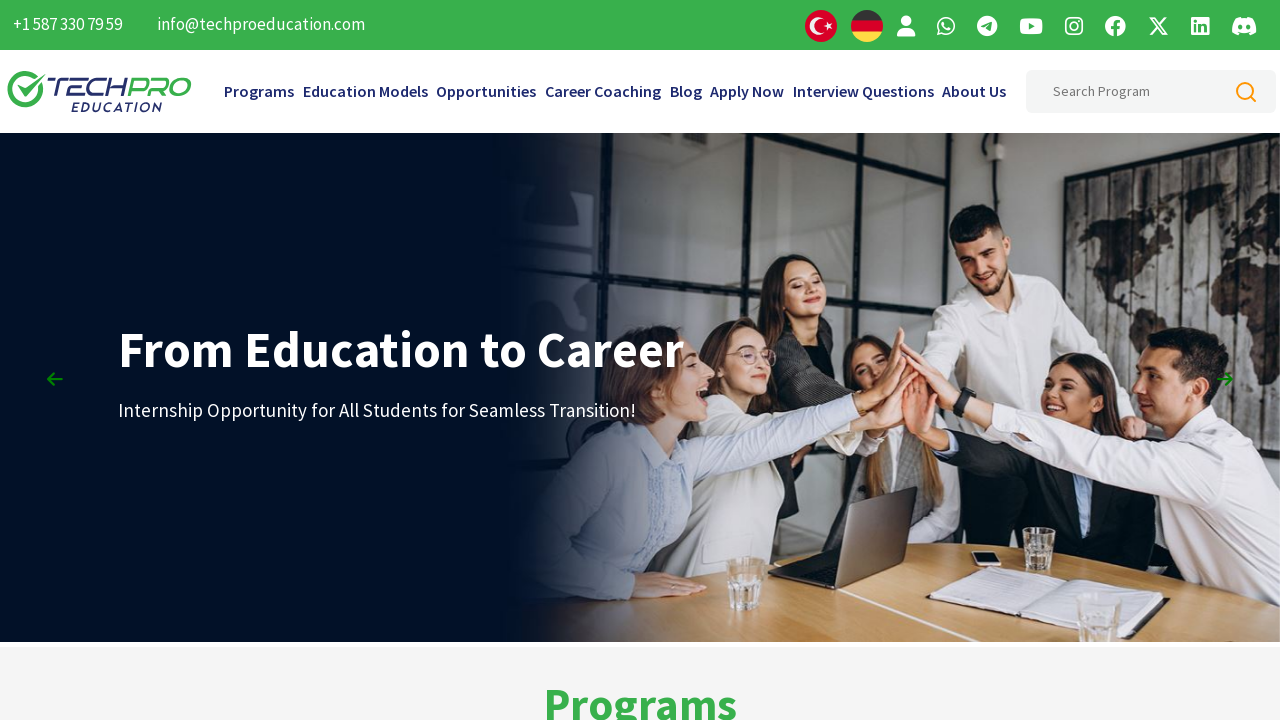

Set viewport size to 1920x1080 (maximized)
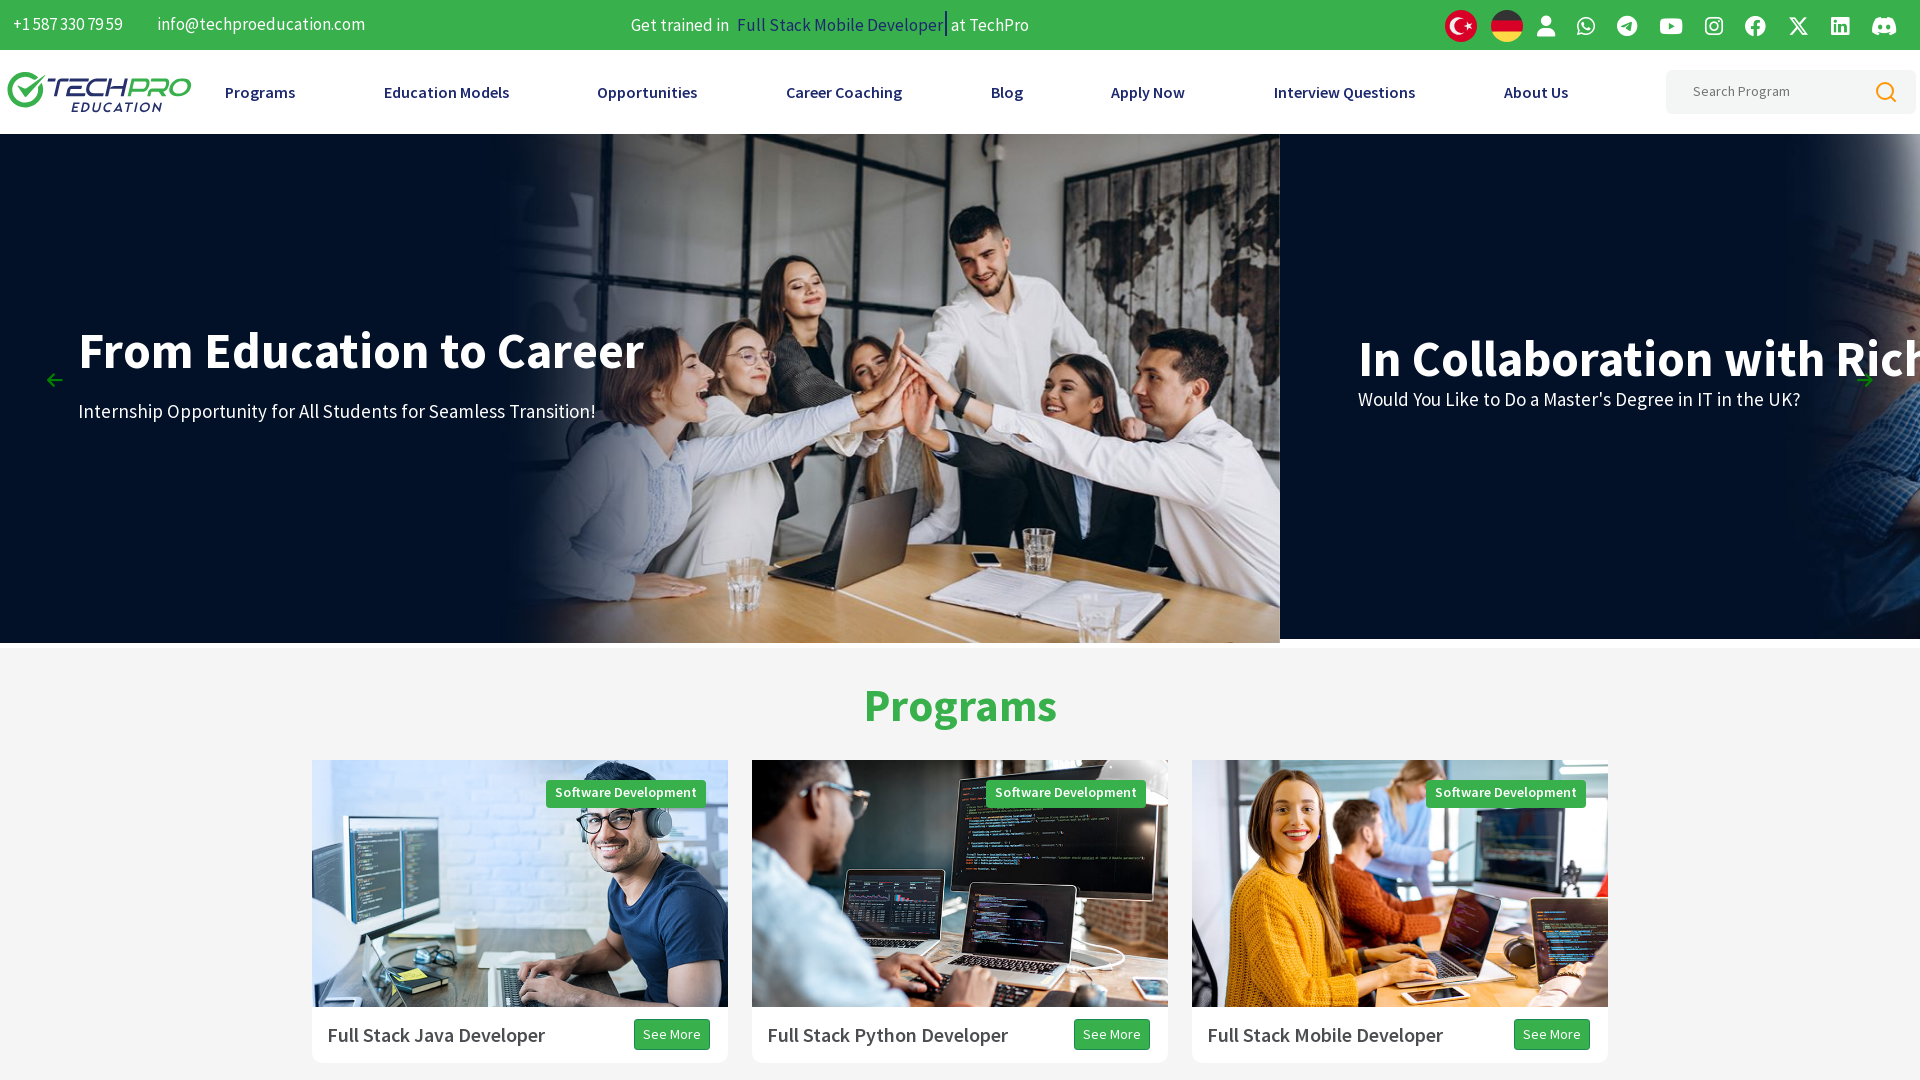

Retrieved window position after maximize
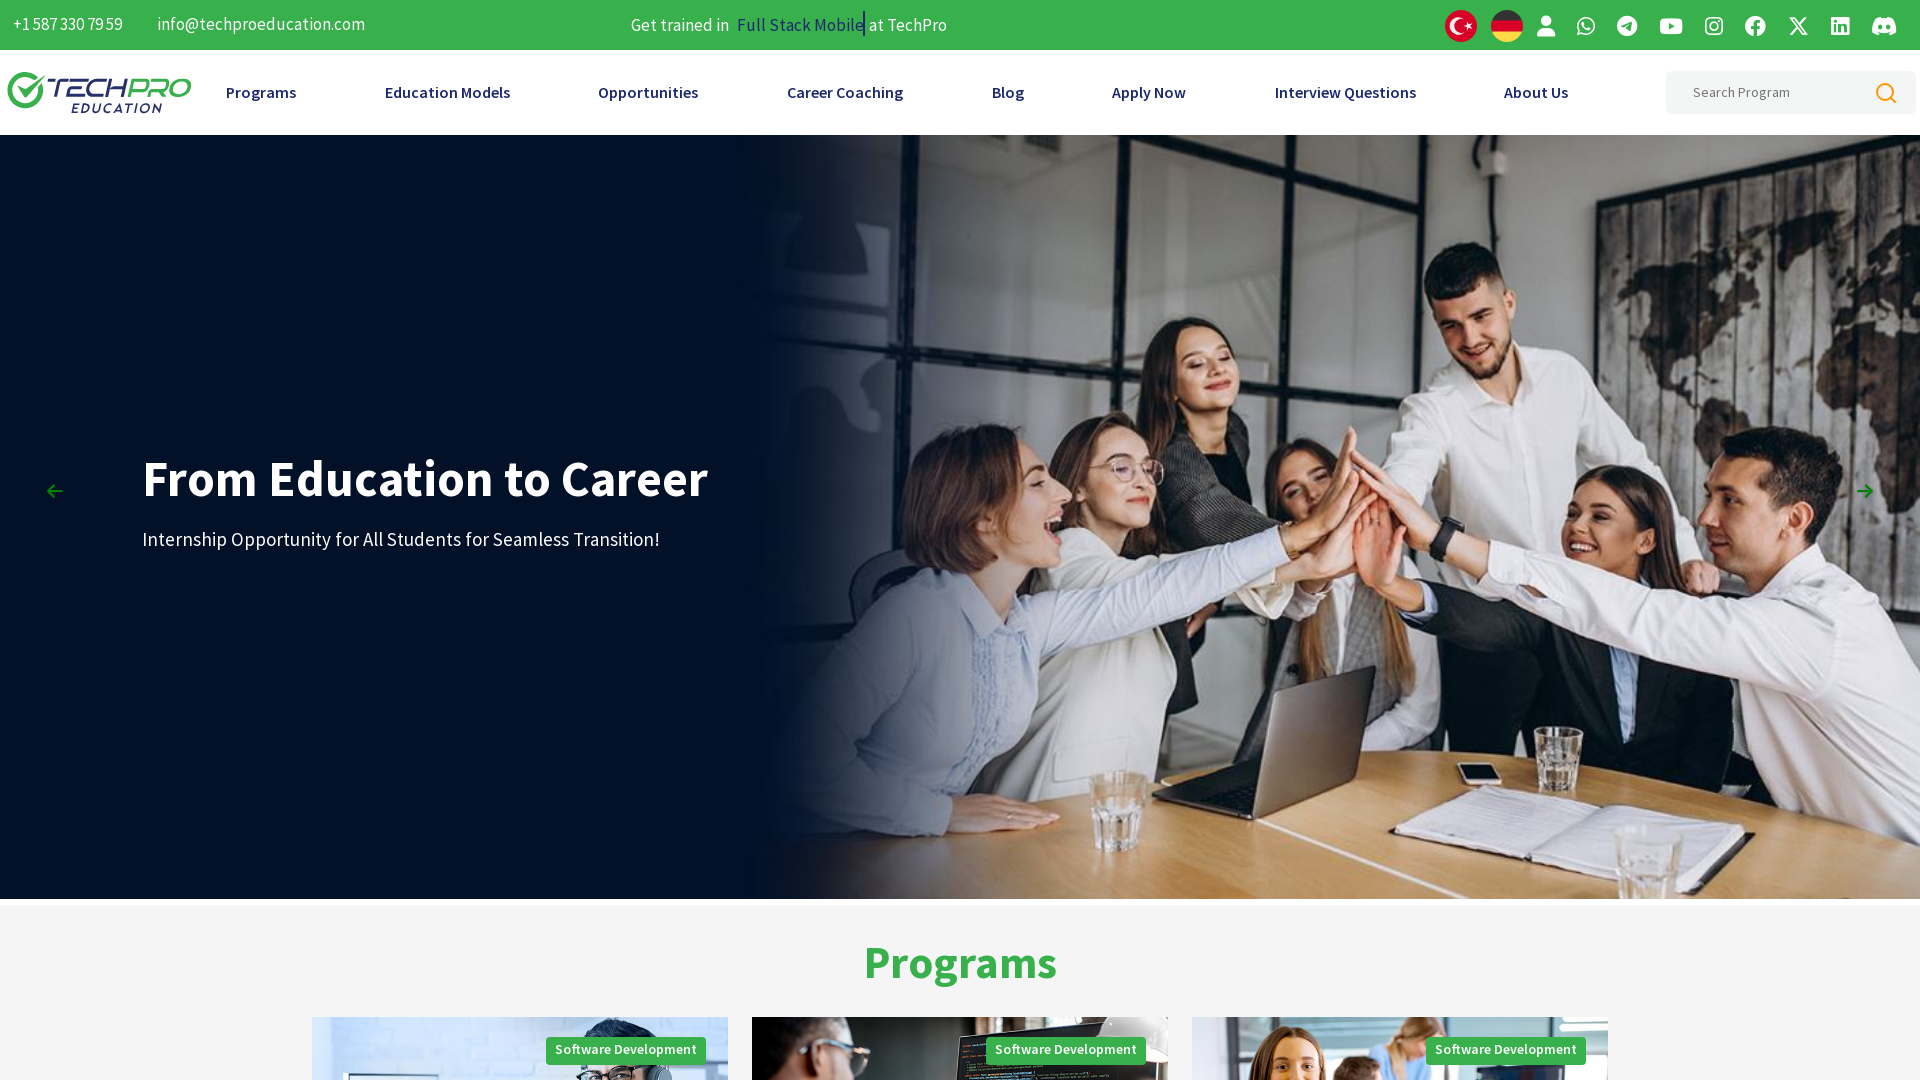

Retrieved window size after maximize
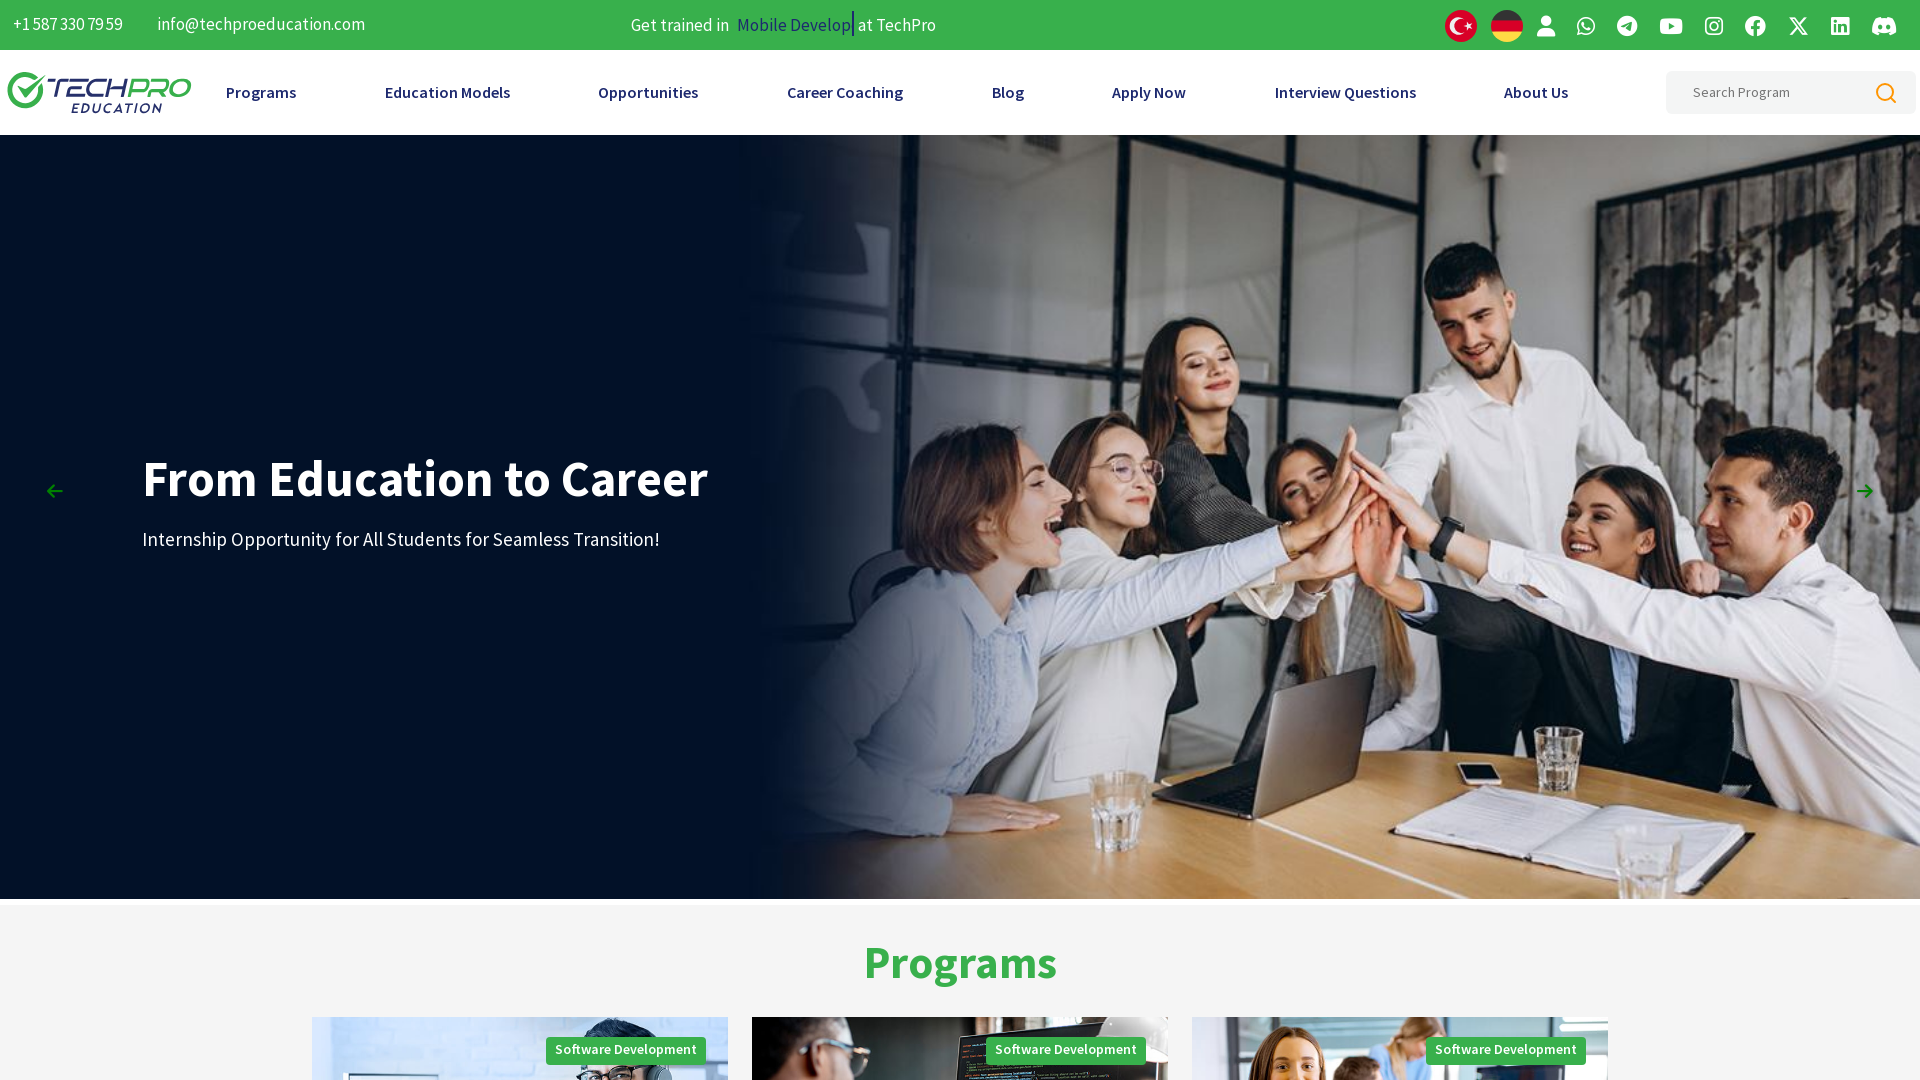

Set custom viewport size to 600x600
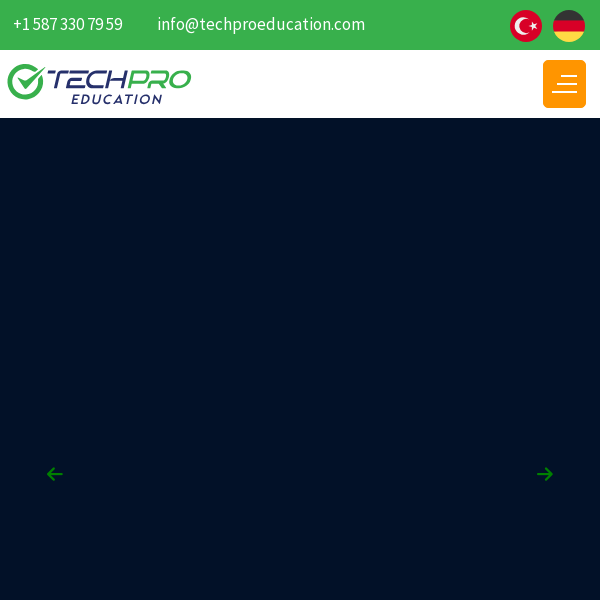

Retrieved final window position
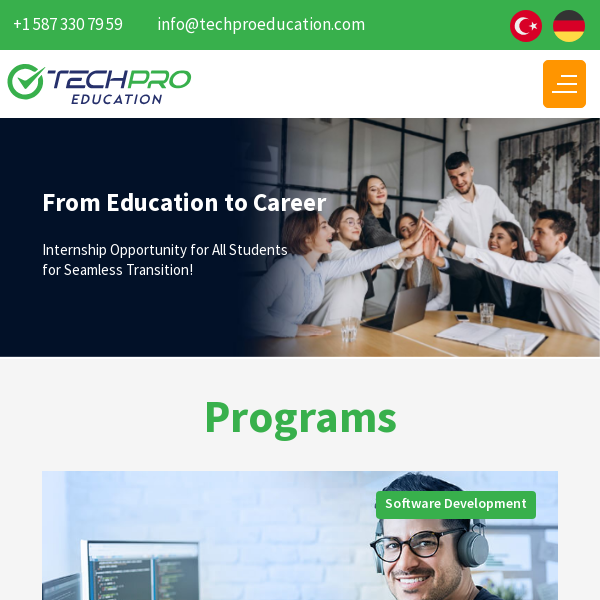

Retrieved final window size
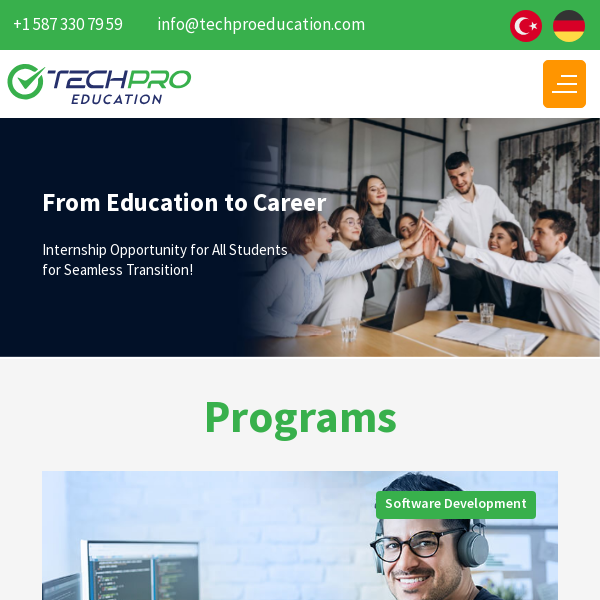

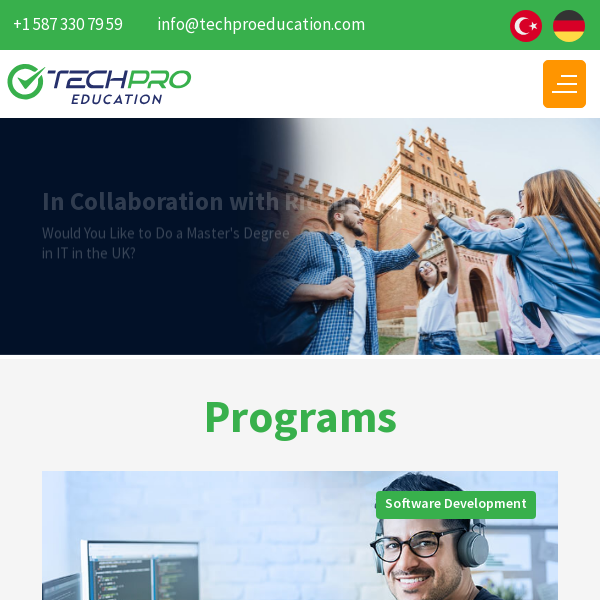